Tests various scrolling behaviors on a page including vertical scroll down/up, horizontal scroll right/left, scrolling to bottom/top of page, and scrolling to a specific element

Starting URL: https://leafground.com/drag.xhtml

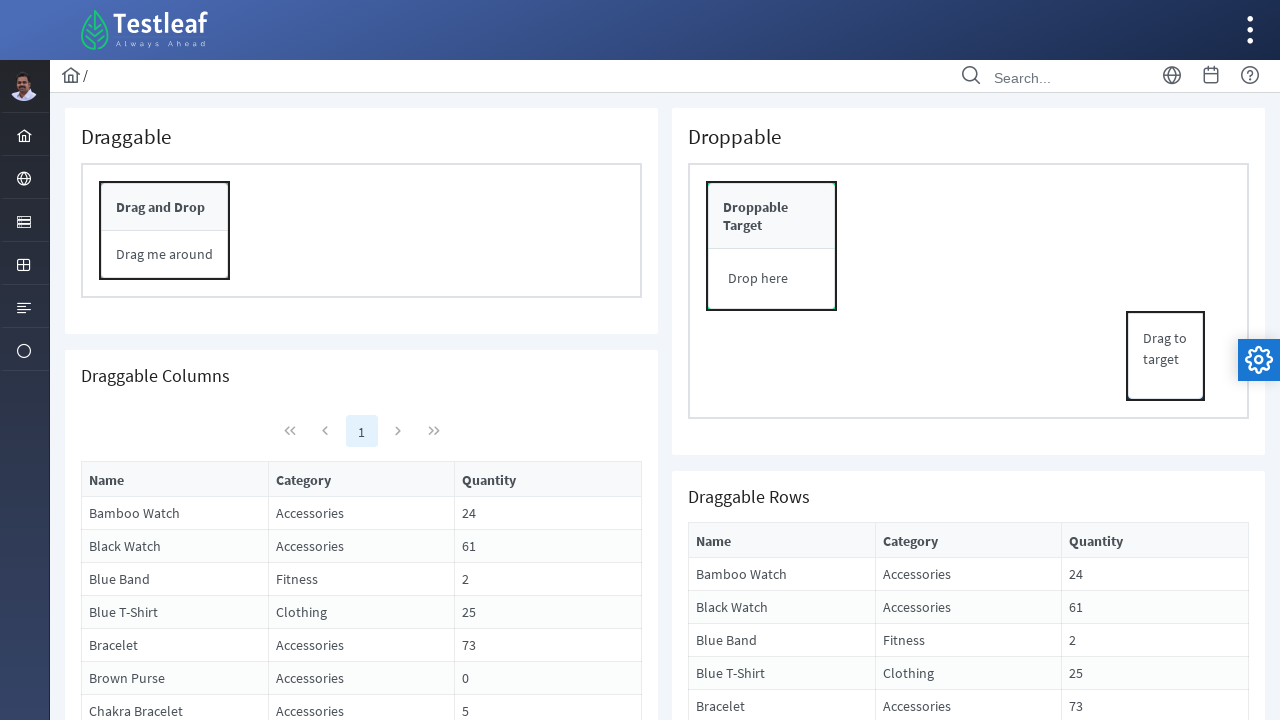

Scrolled down vertically by 100 pixels
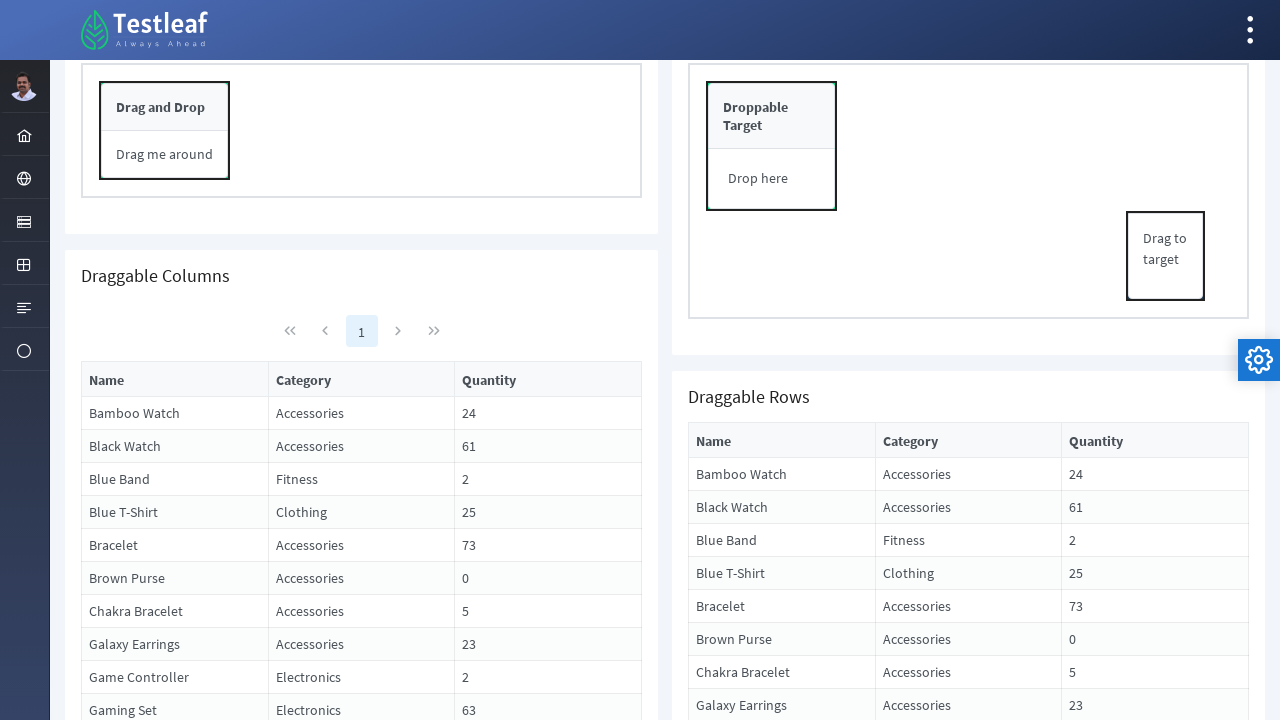

Waited 500ms for scroll animation
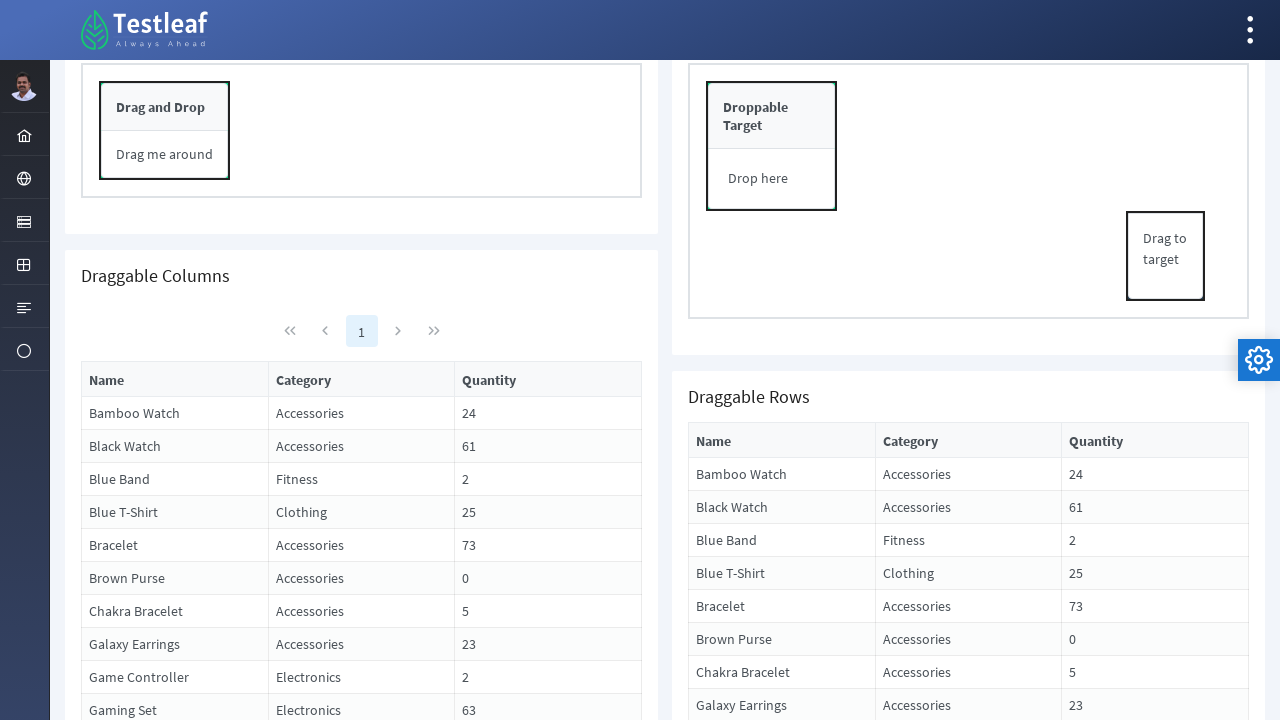

Scrolled up vertically by 750 pixels
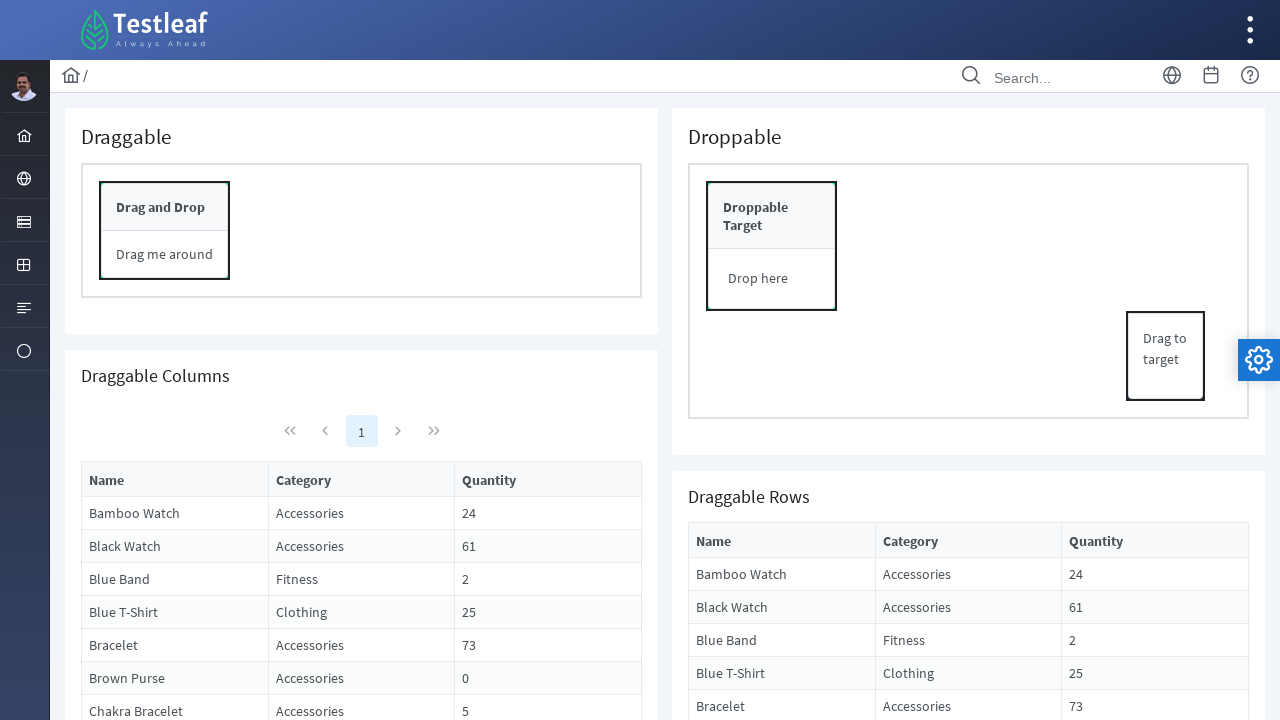

Waited 500ms for scroll animation
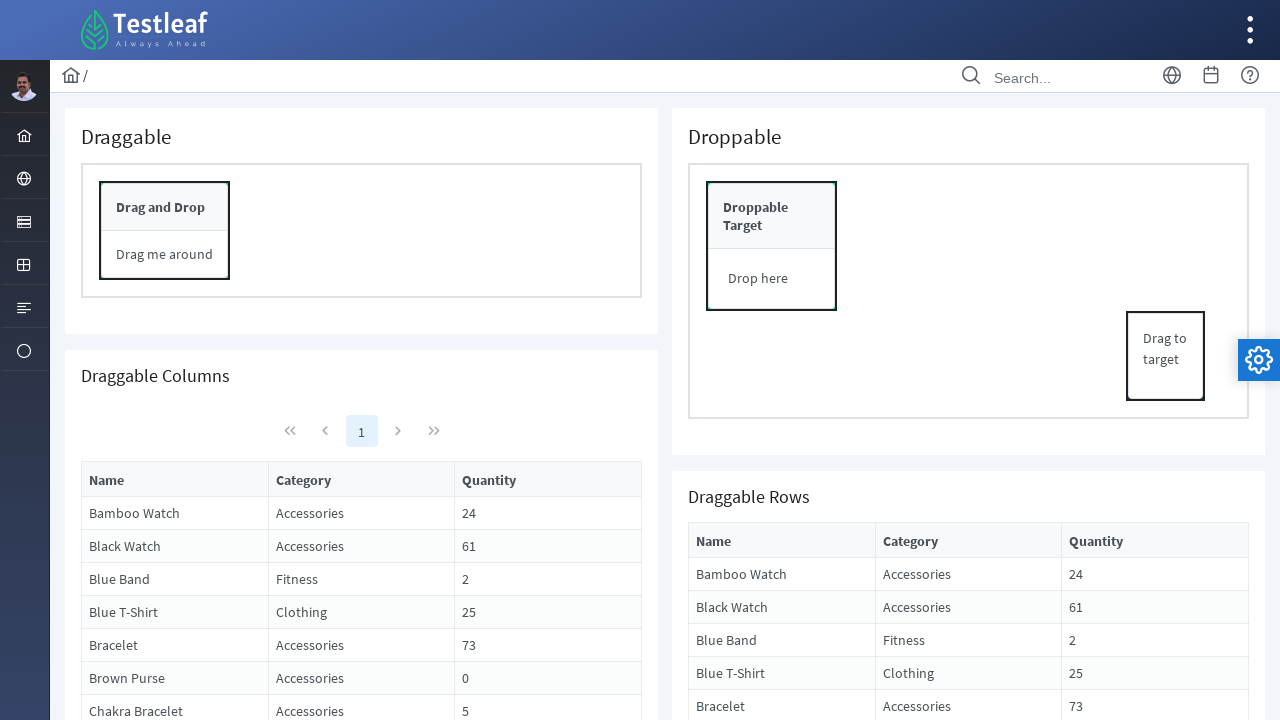

Scrolled right horizontally by 750 pixels
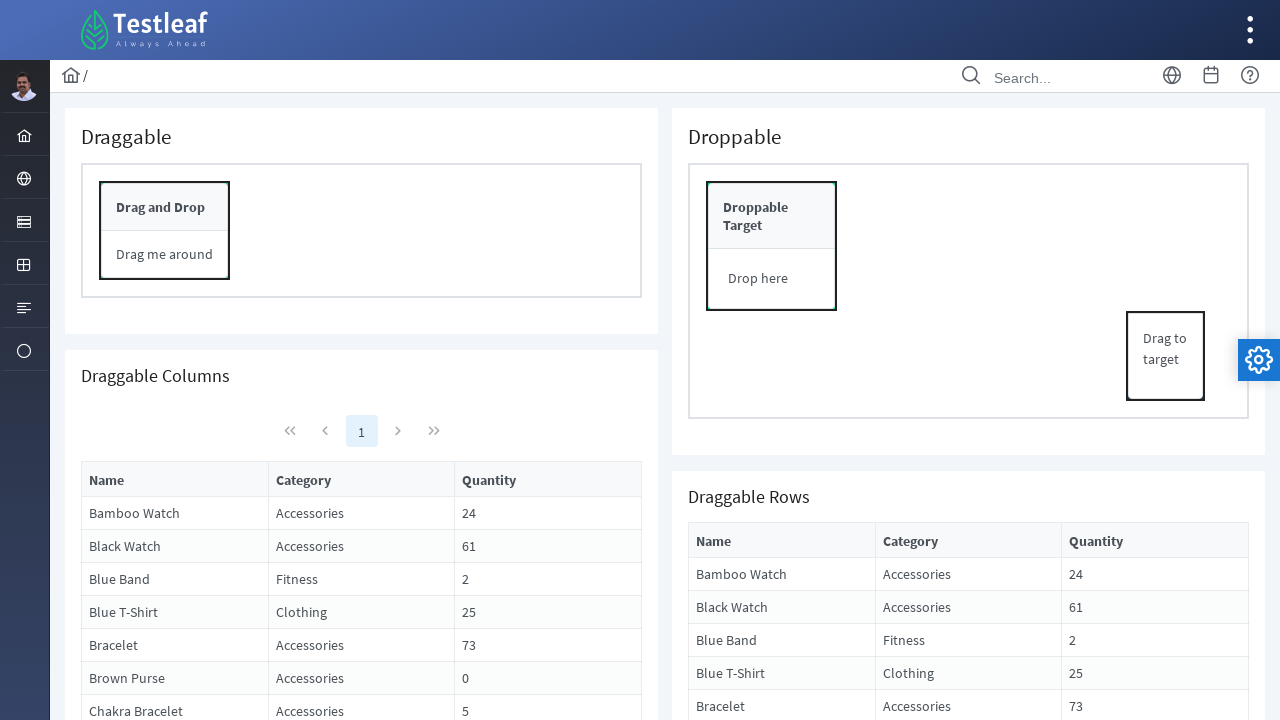

Waited 500ms for scroll animation
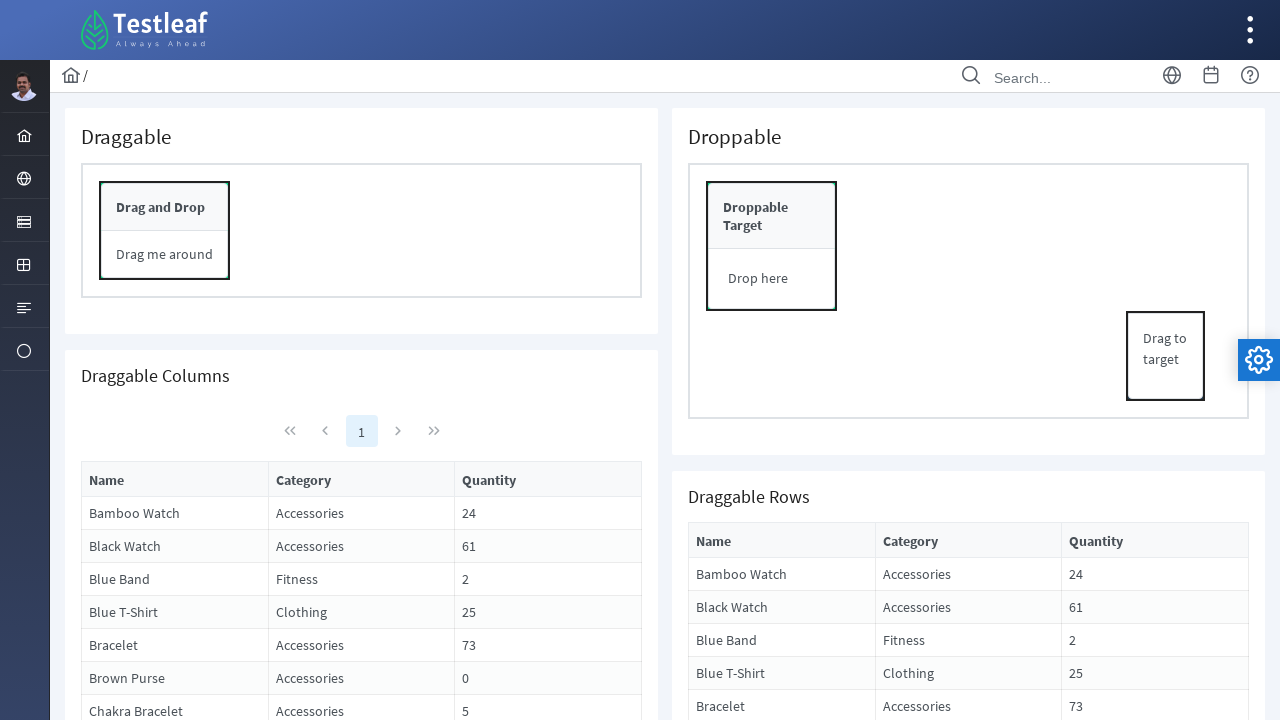

Scrolled left horizontally by 750 pixels
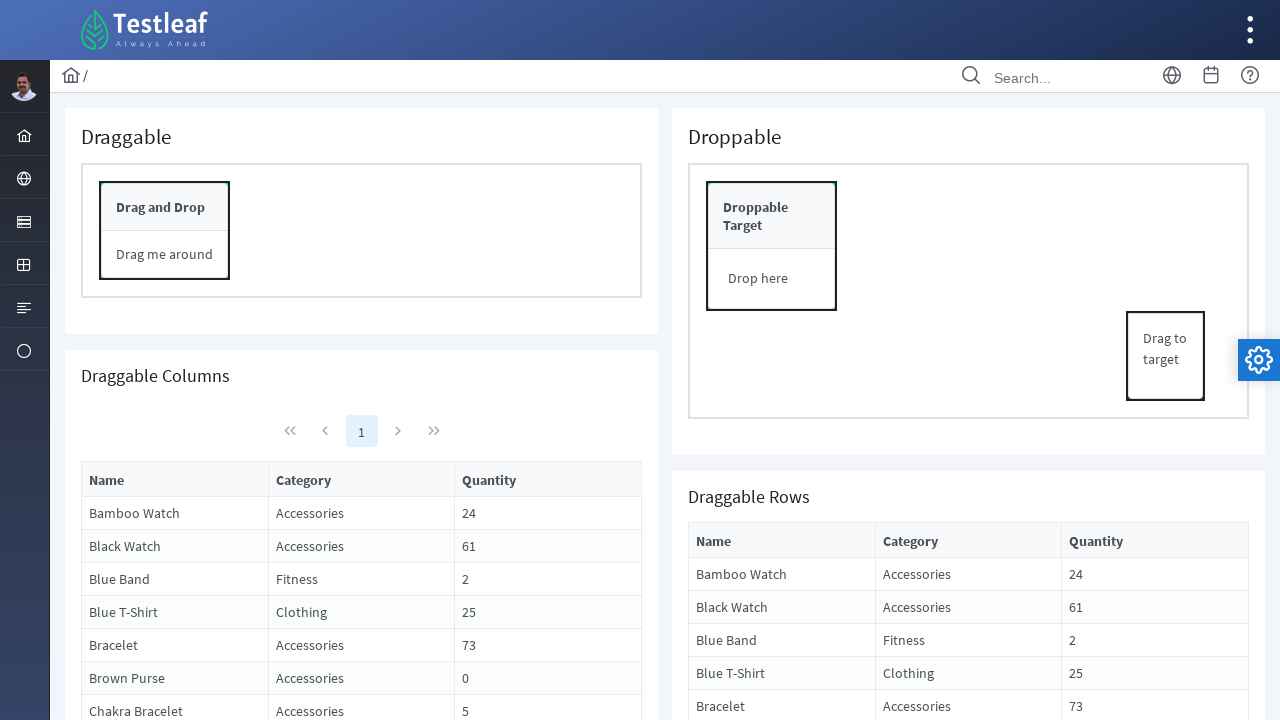

Waited 500ms for scroll animation
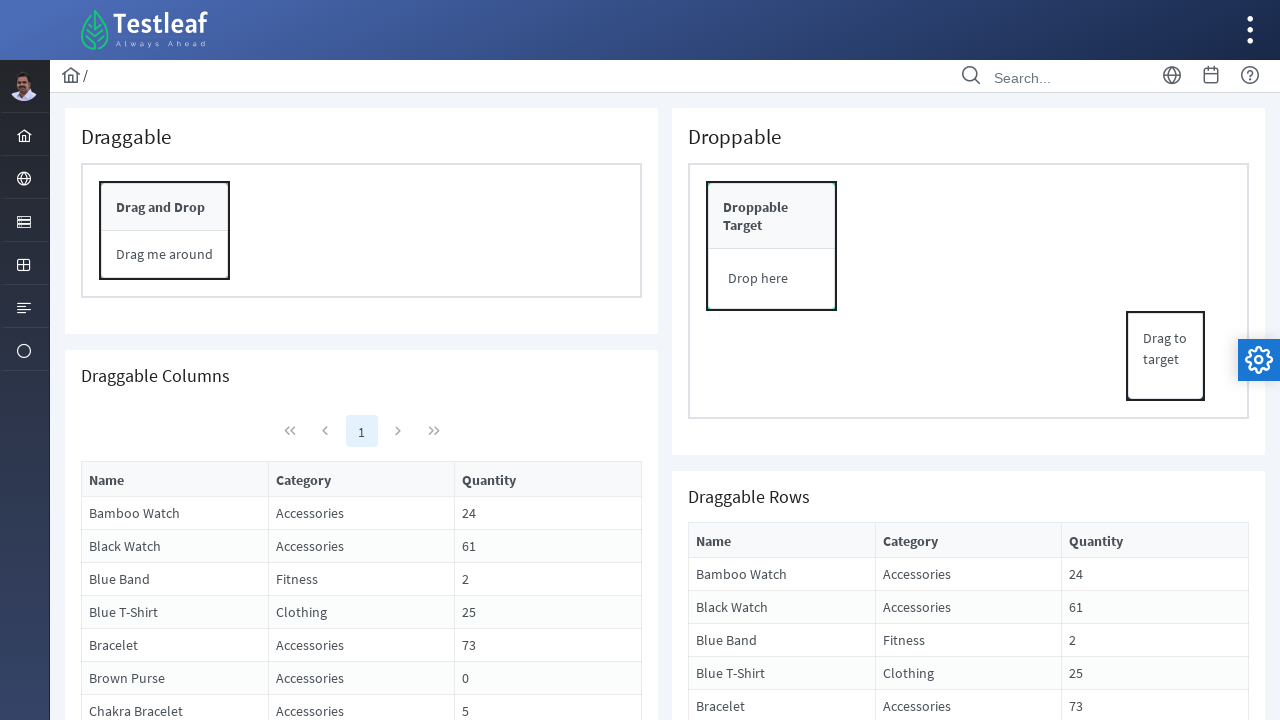

Scrolled to bottom of page
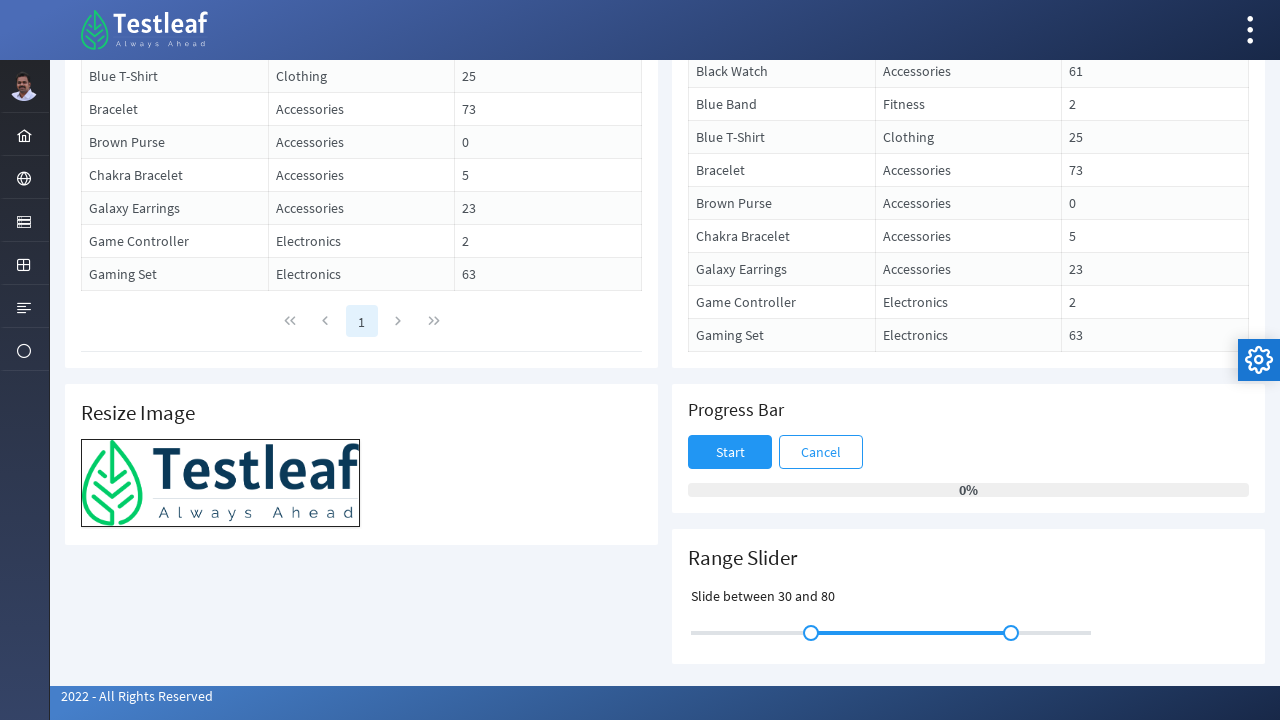

Waited 500ms for scroll animation
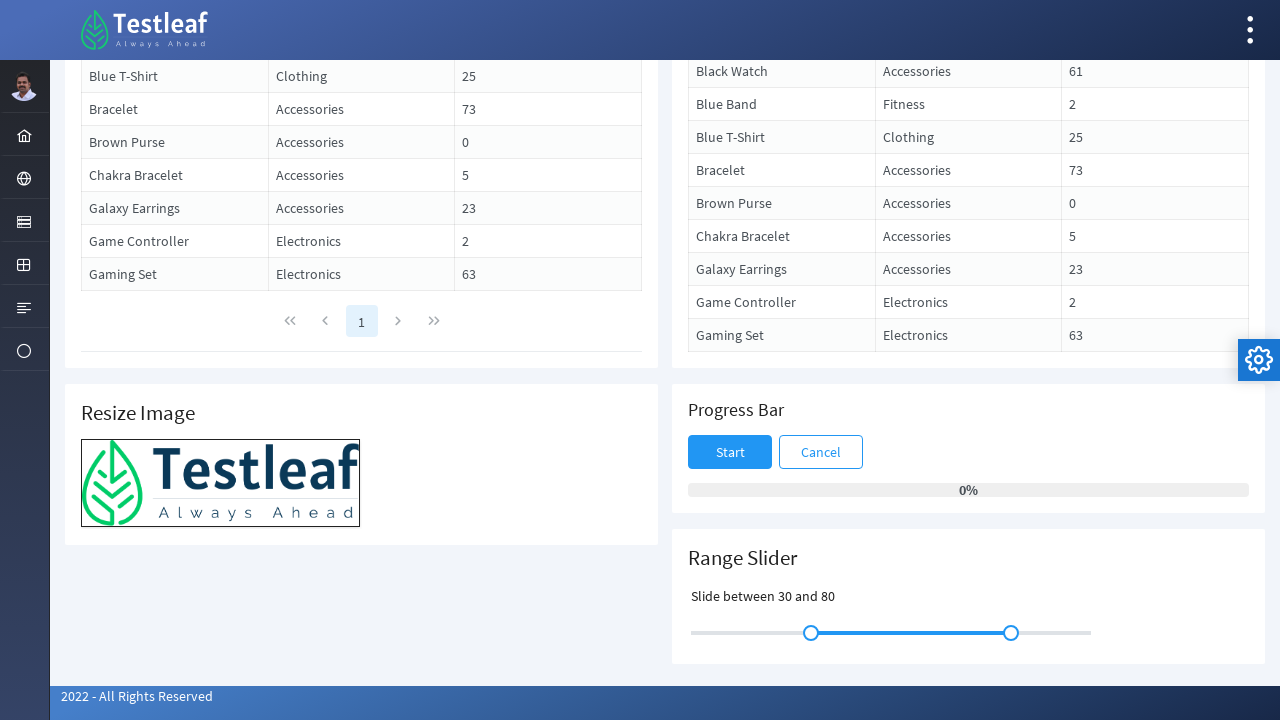

Scrolled to top of page
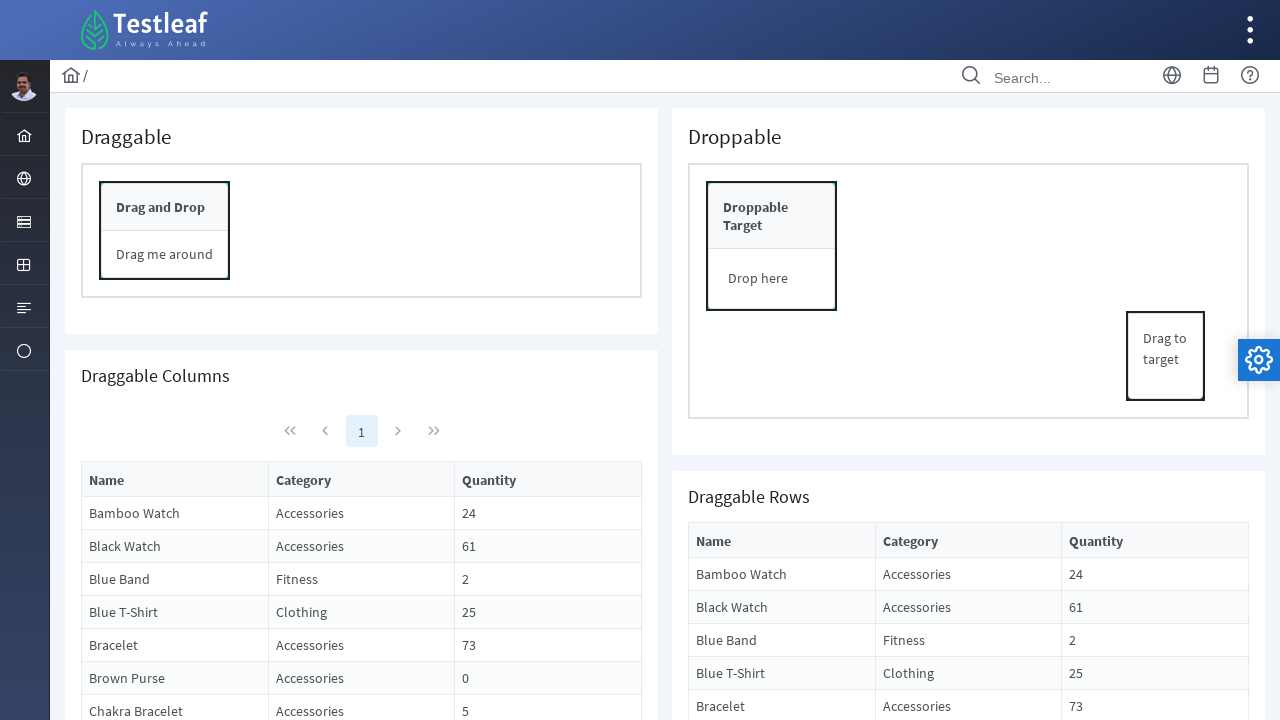

Waited 500ms for scroll animation
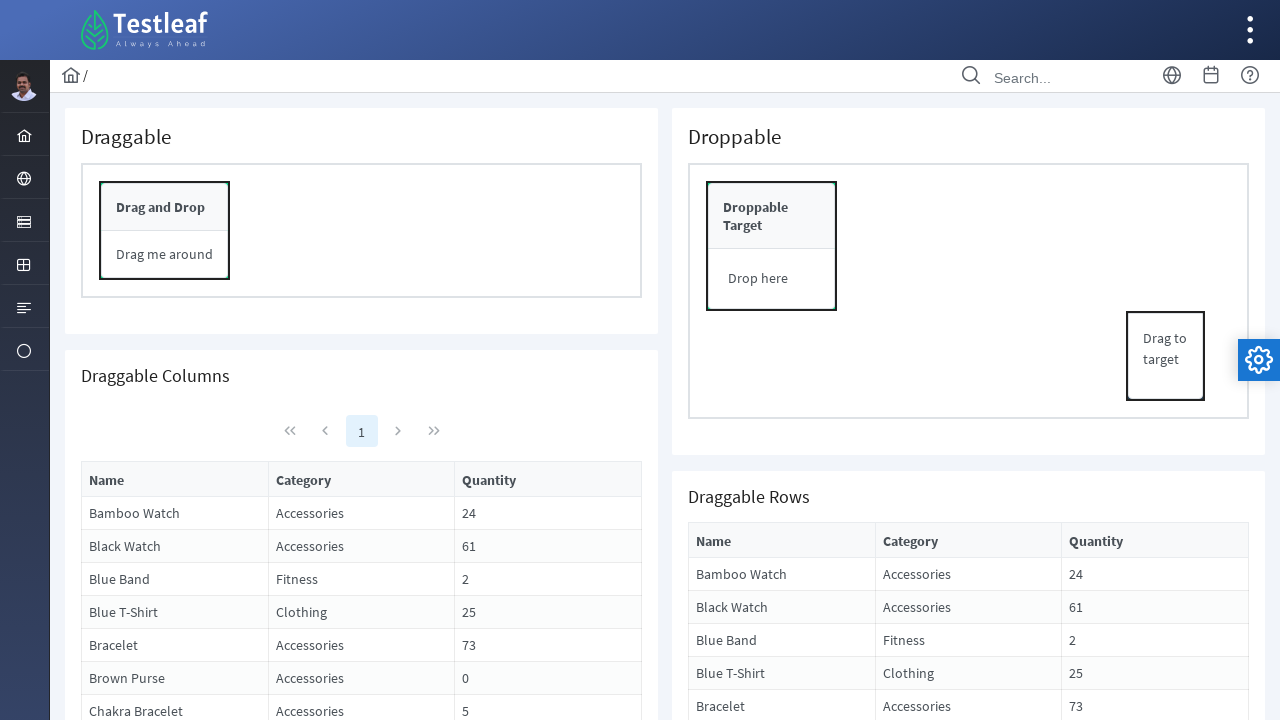

Located the Start button element
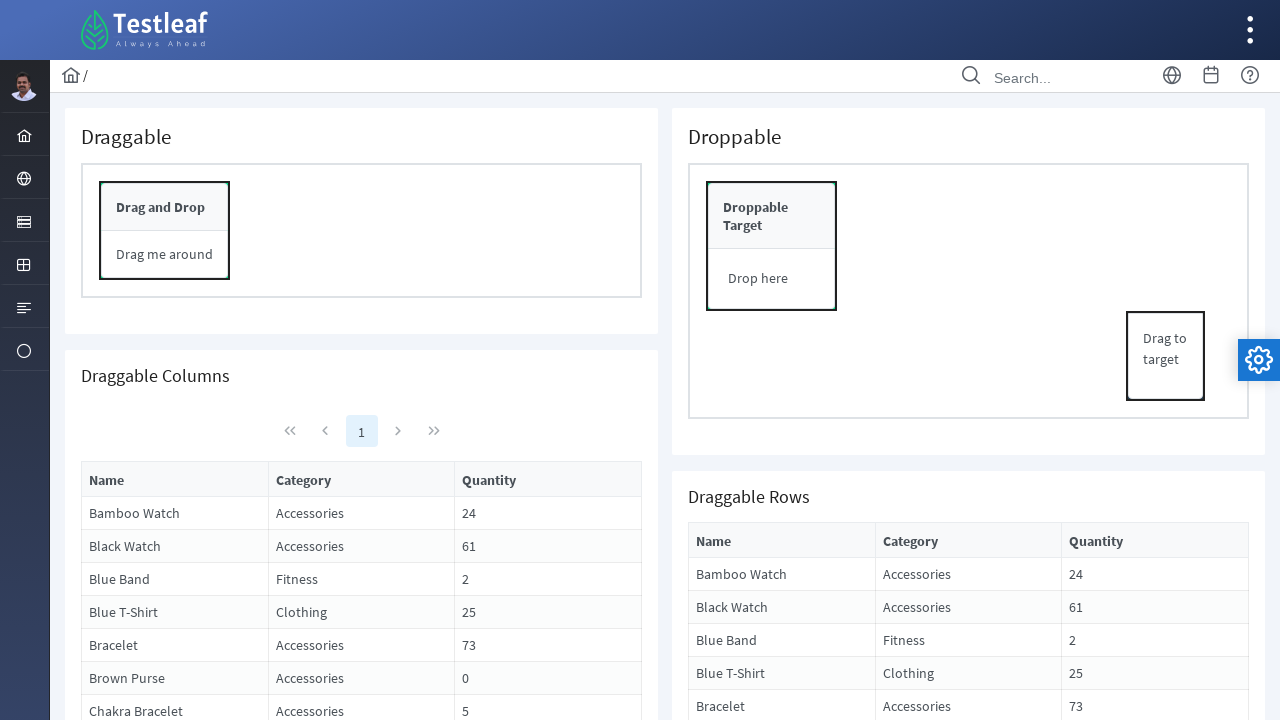

Scrolled Start button into view
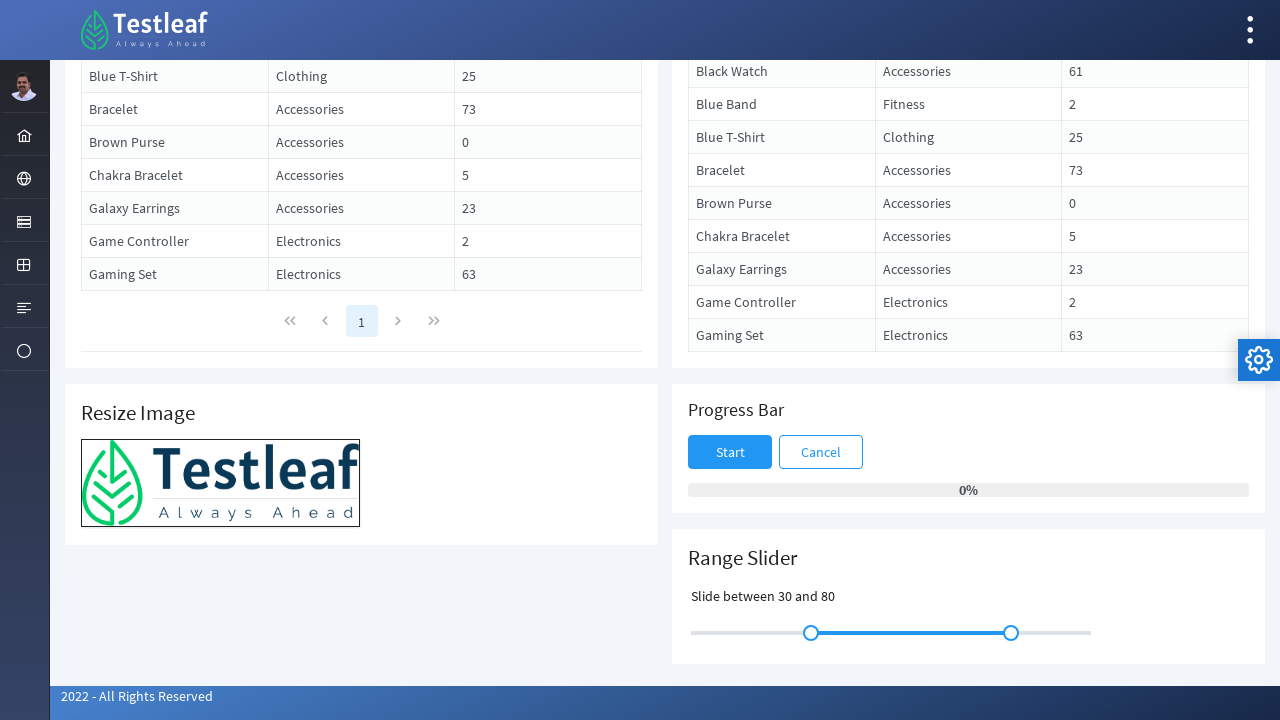

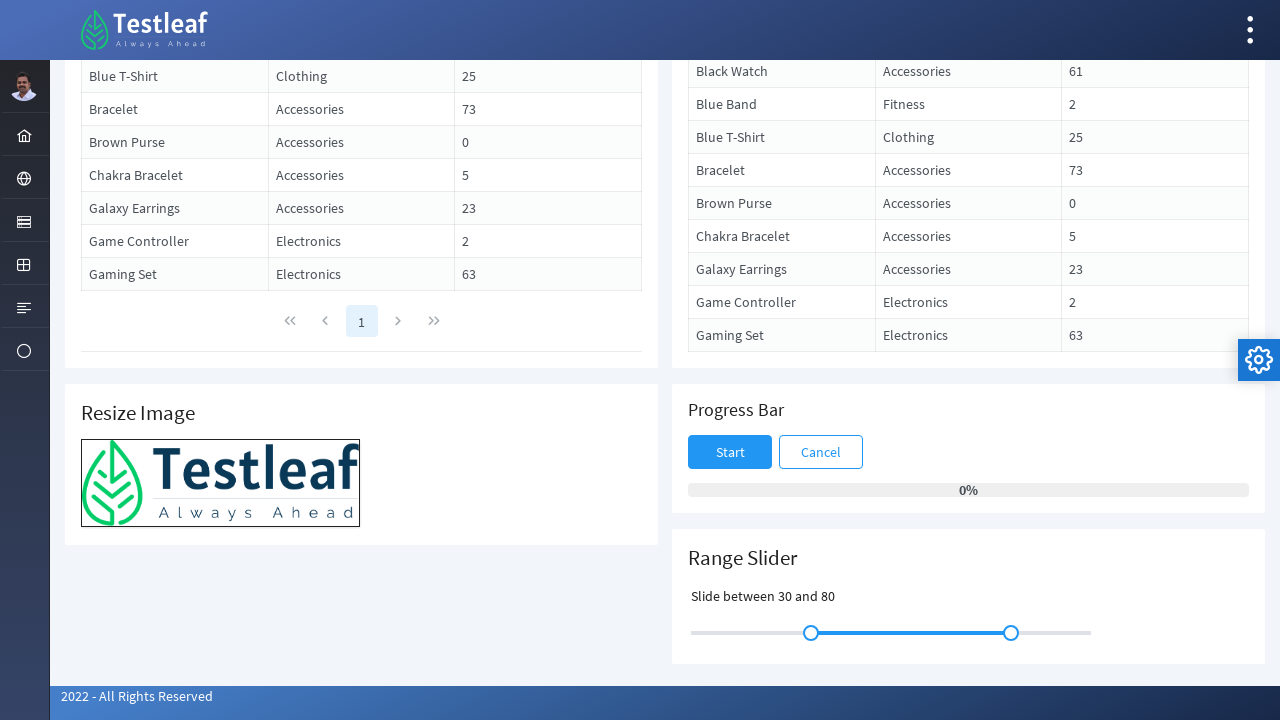